Tests JavaScript alert handling by clicking buttons that trigger alerts and interacting with them

Starting URL: https://only-testing-blog.blogspot.com

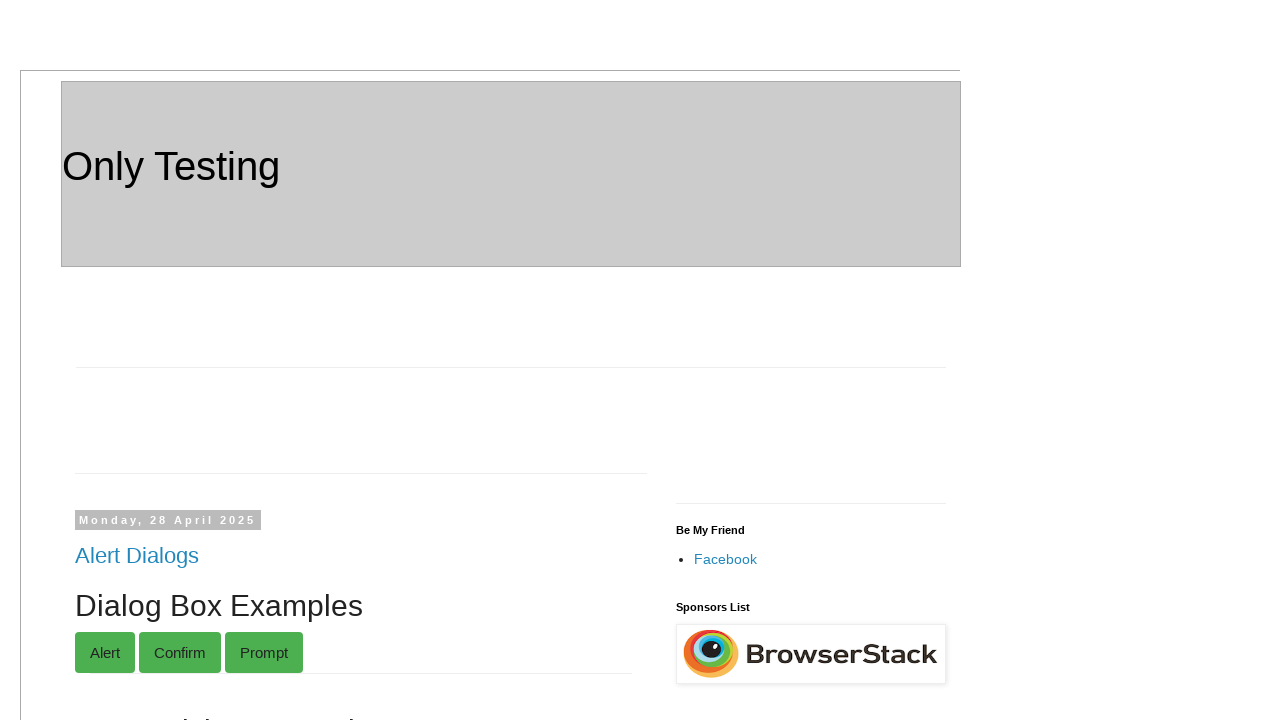

Clicked 'Show Me Alert' button to trigger JavaScript alert at (130, 360) on xpath=//input[@value='Show Me Alert']
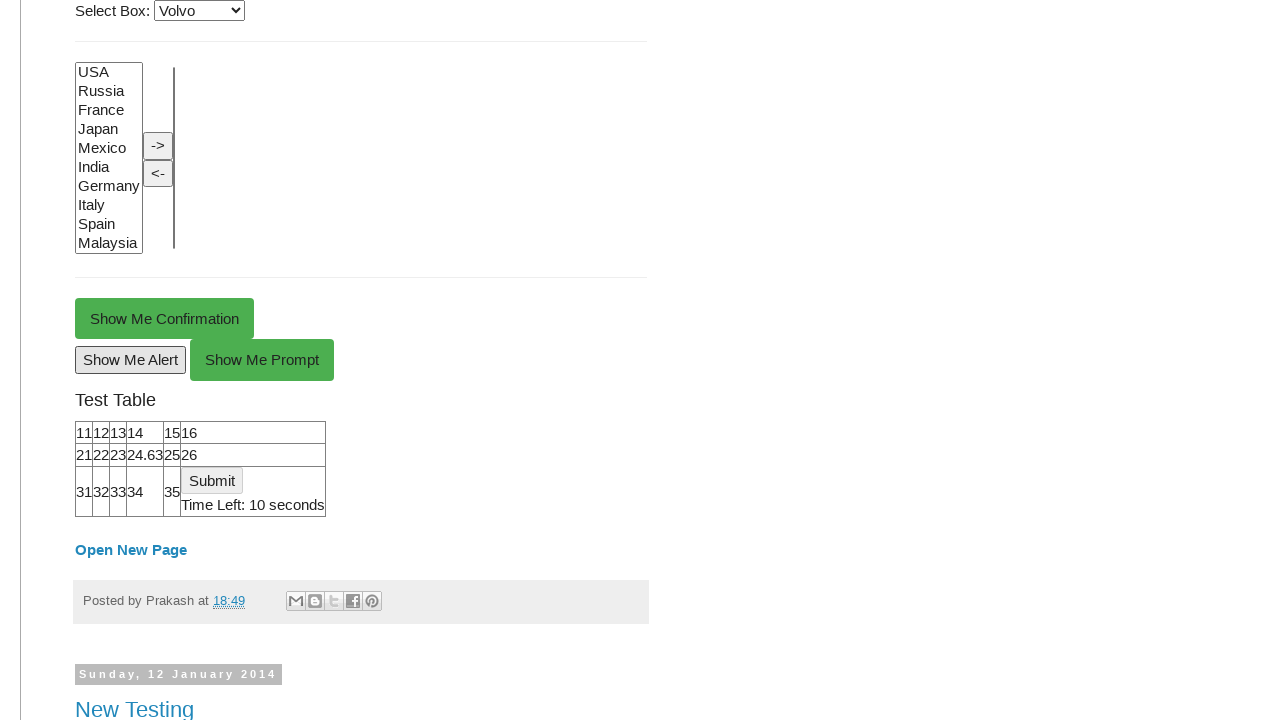

Set up dialog handler to accept alerts
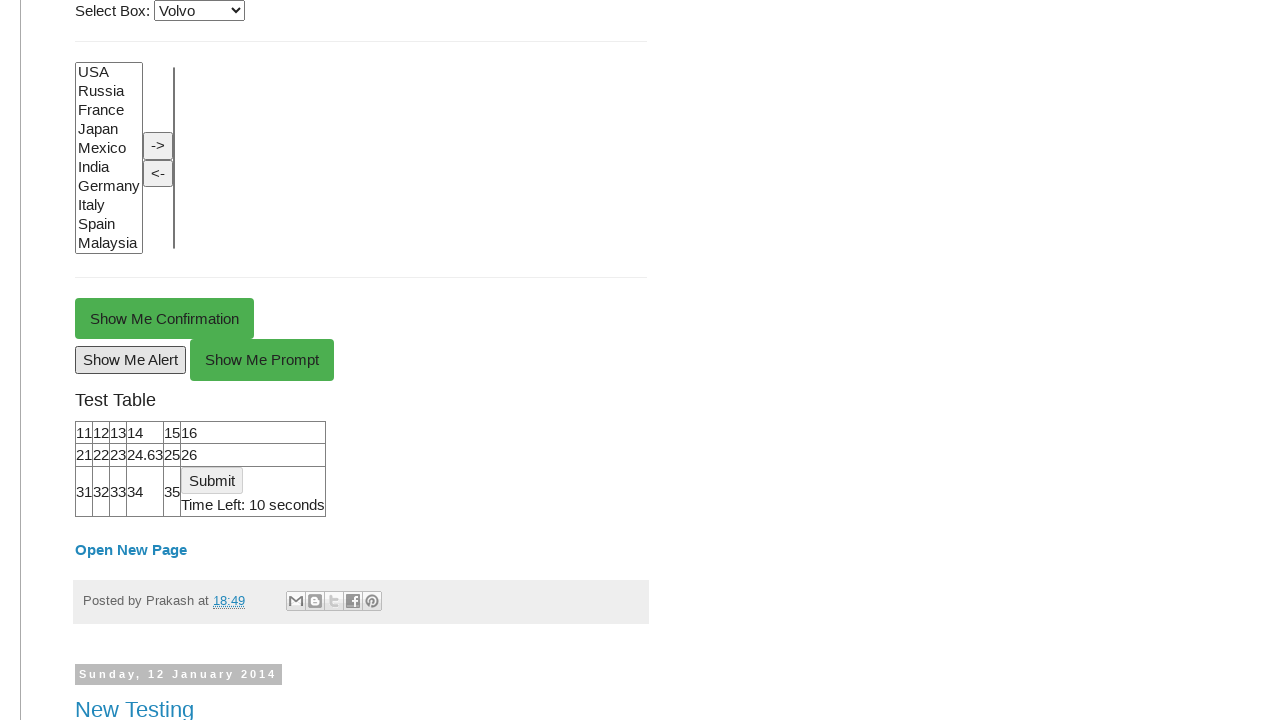

Clicked 'Show Me Prompt' button to trigger JavaScript prompt at (262, 360) on xpath=//button[text()='Show Me Prompt']
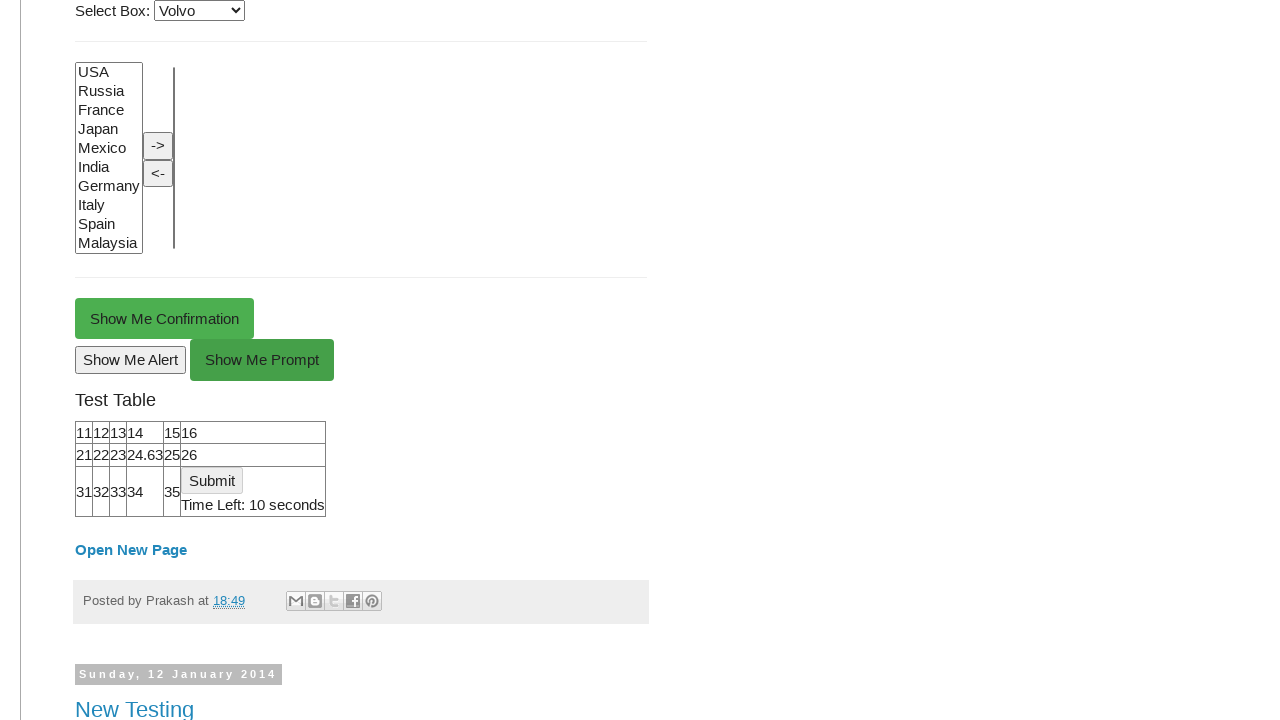

Set up dialog handler to accept prompt with text 'Rani'
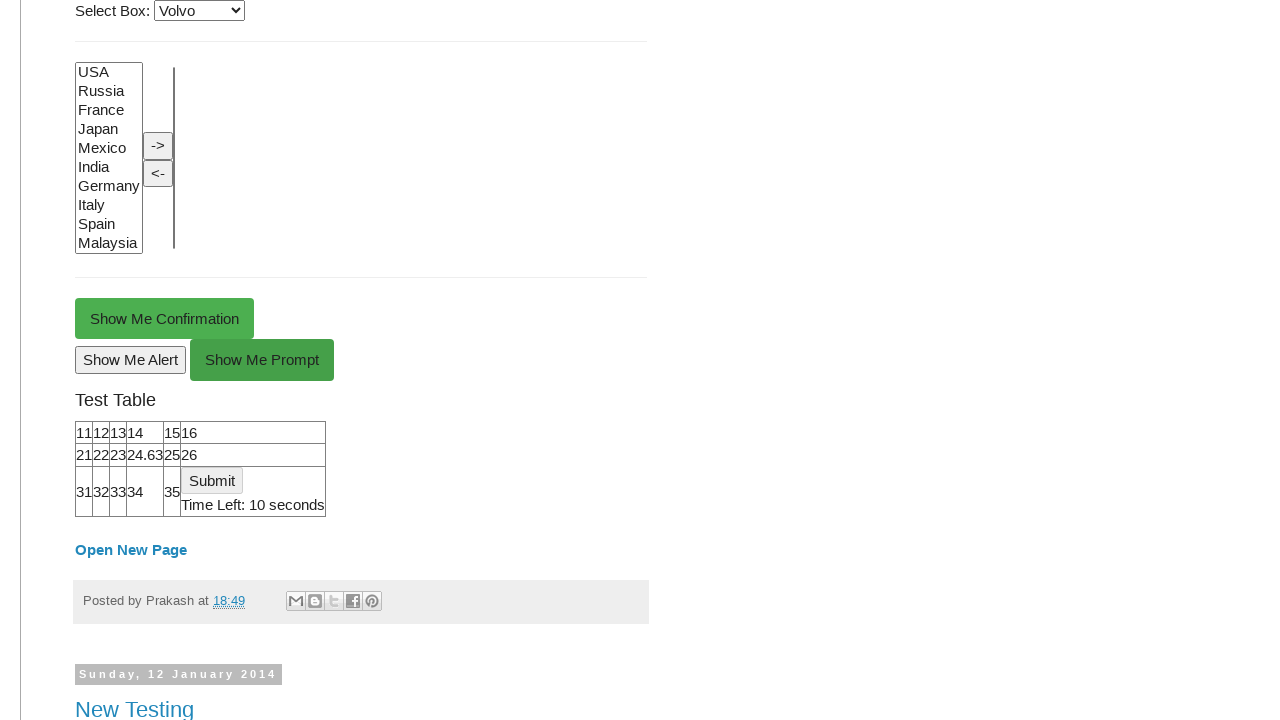

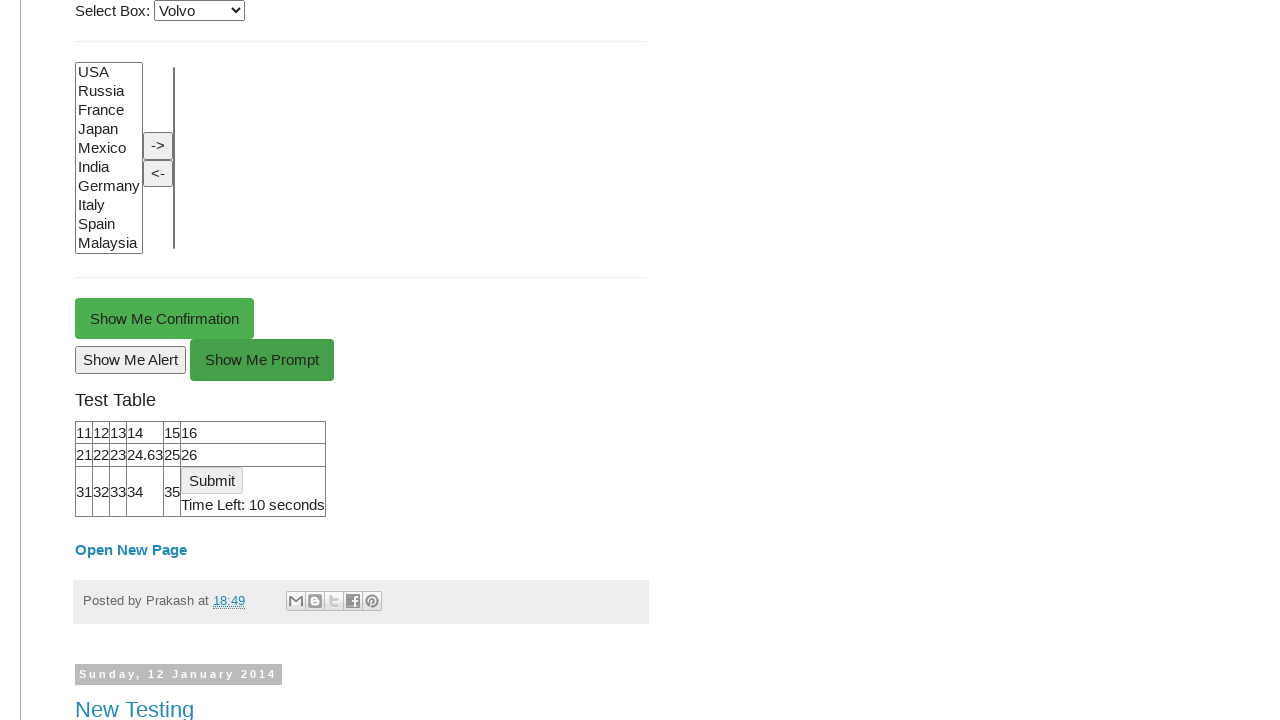